Tests JavaScript alert confirmation dialog by clicking the confirm button, accepting the alert, then triggering it again and dismissing it

Starting URL: https://the-internet.herokuapp.com/javascript_alerts

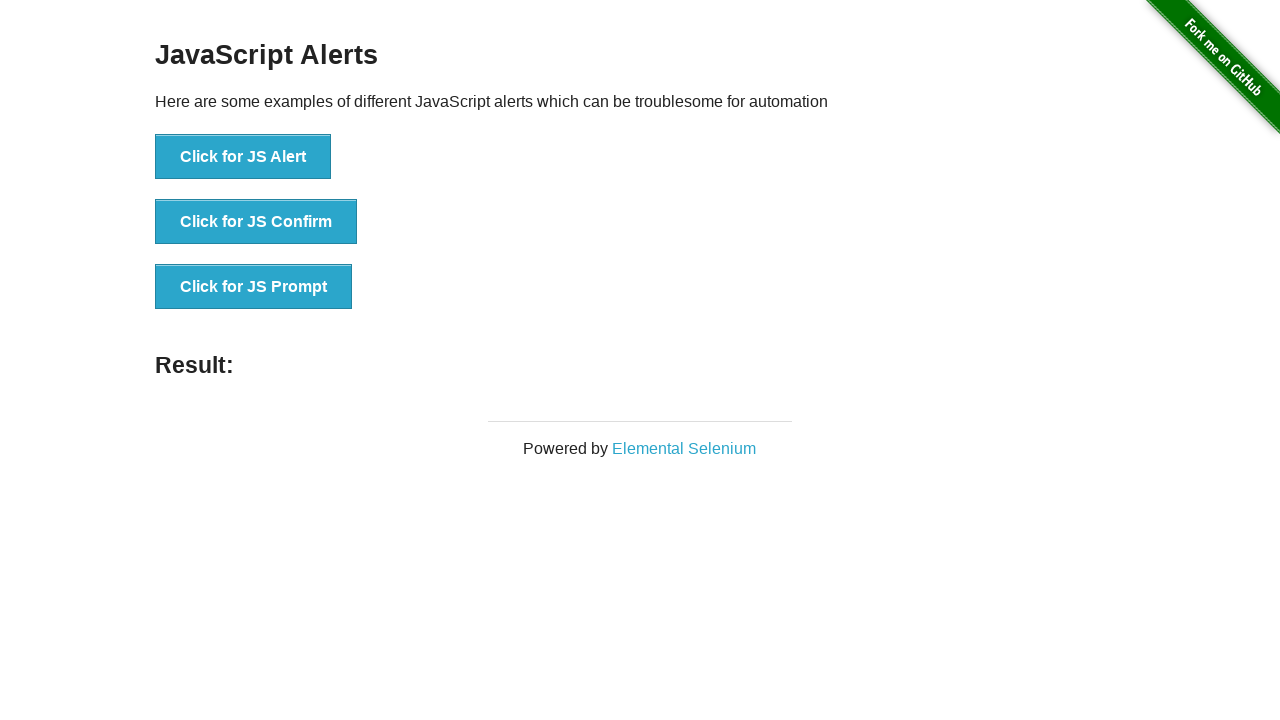

Clicked 'Click for JS Confirm' button to trigger JavaScript alert at (256, 222) on xpath=//button[text()='Click for JS Confirm']
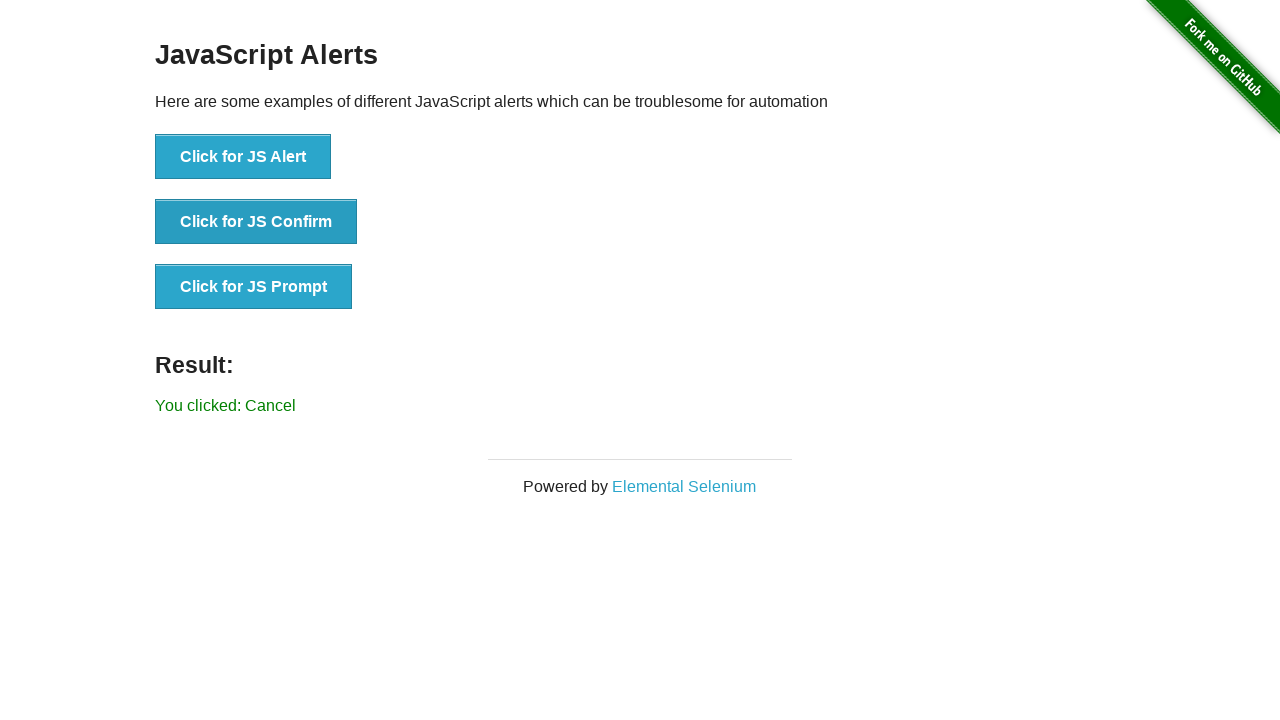

Set up dialog handler to accept alert
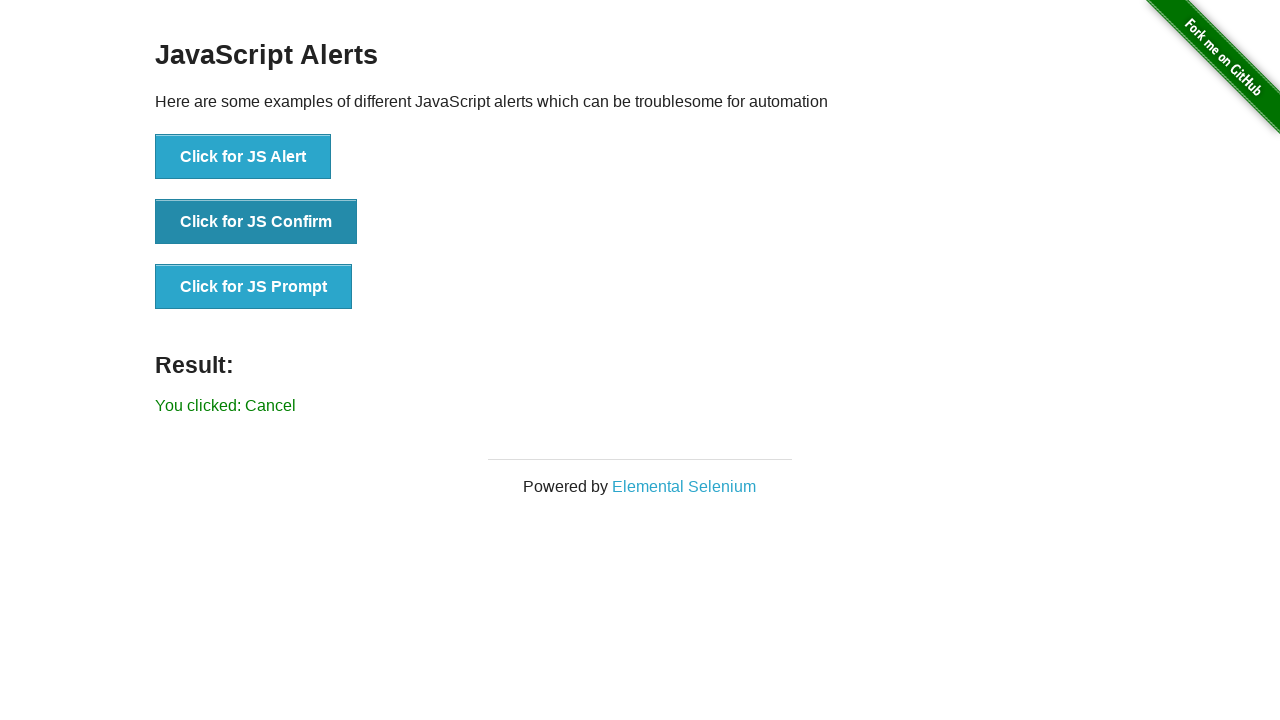

Waited for alert dialog to be processed
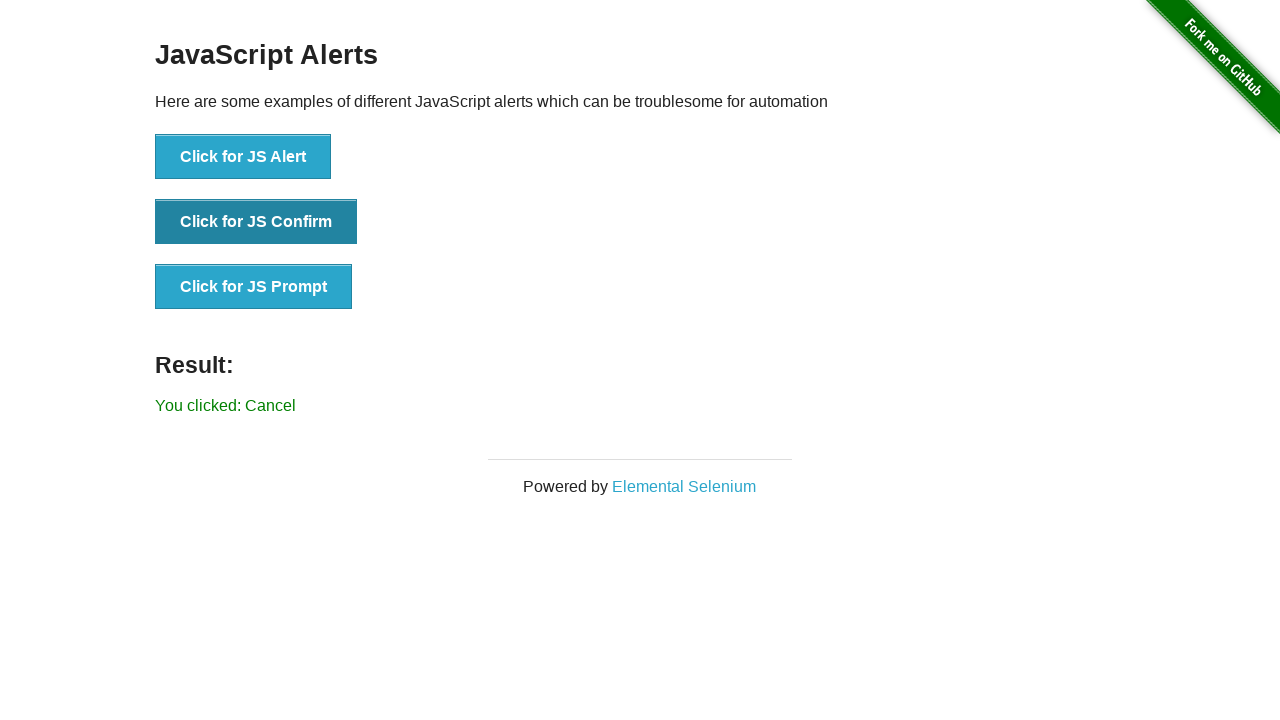

Retrieved result text after accepting alert: 'You clicked: Cancel'
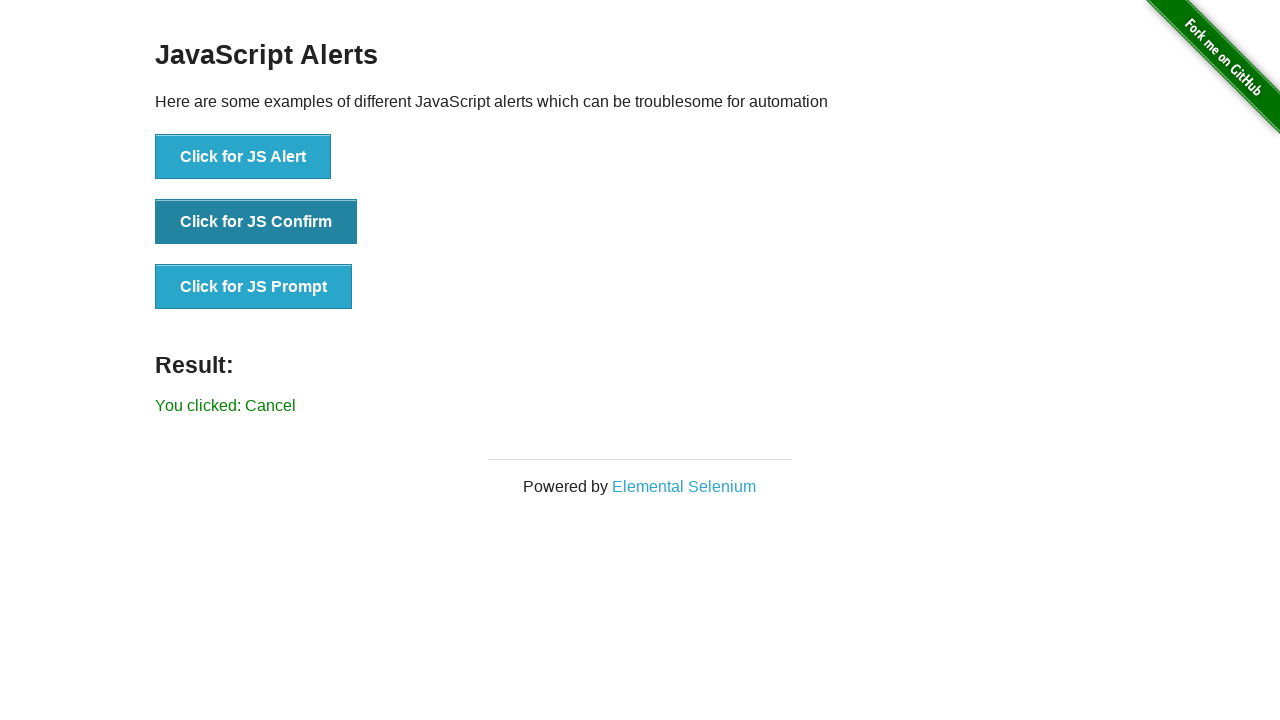

Clicked 'Click for JS Confirm' button again to trigger alert a second time at (256, 222) on xpath=//button[text()='Click for JS Confirm']
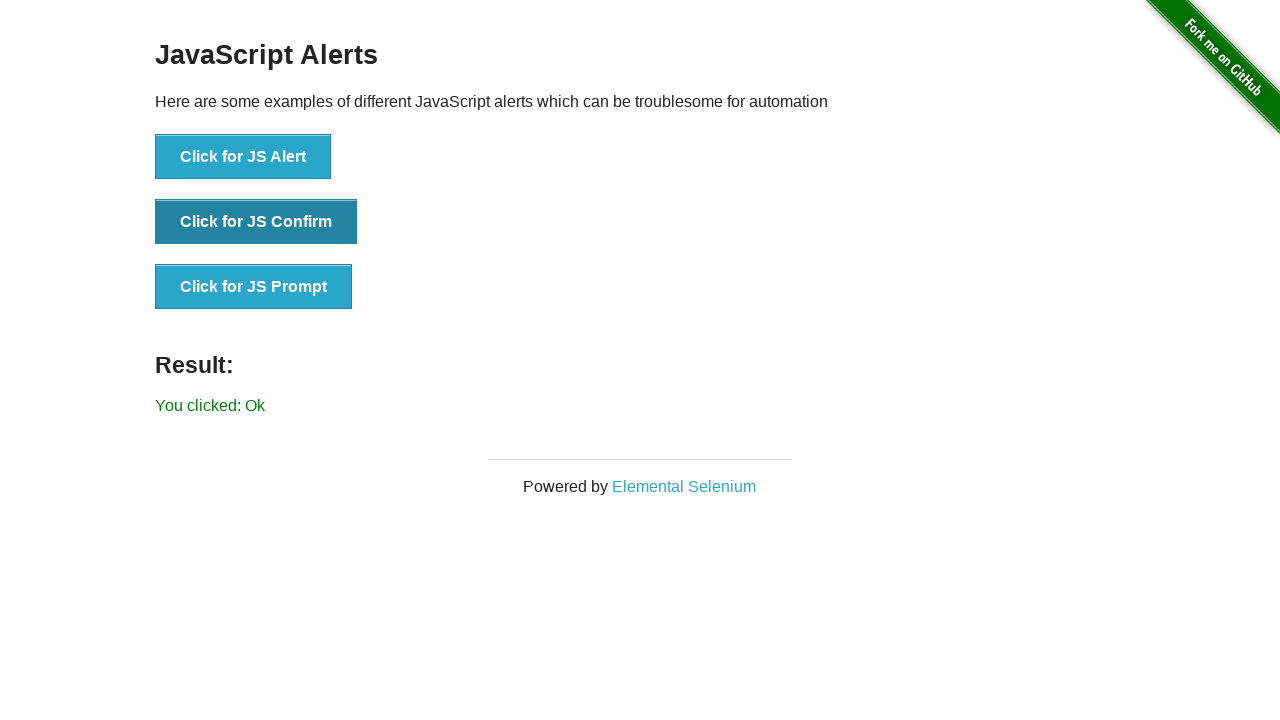

Set up dialog handler to dismiss alert
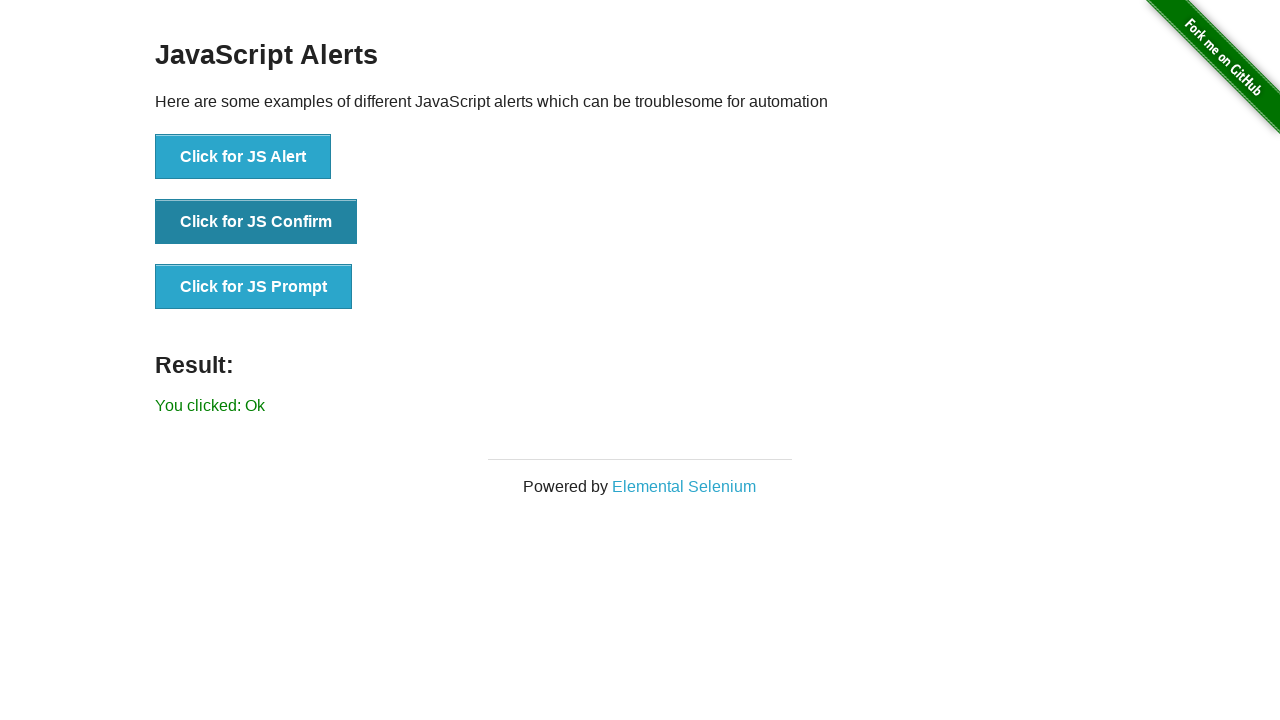

Waited for alert dialog to be processed
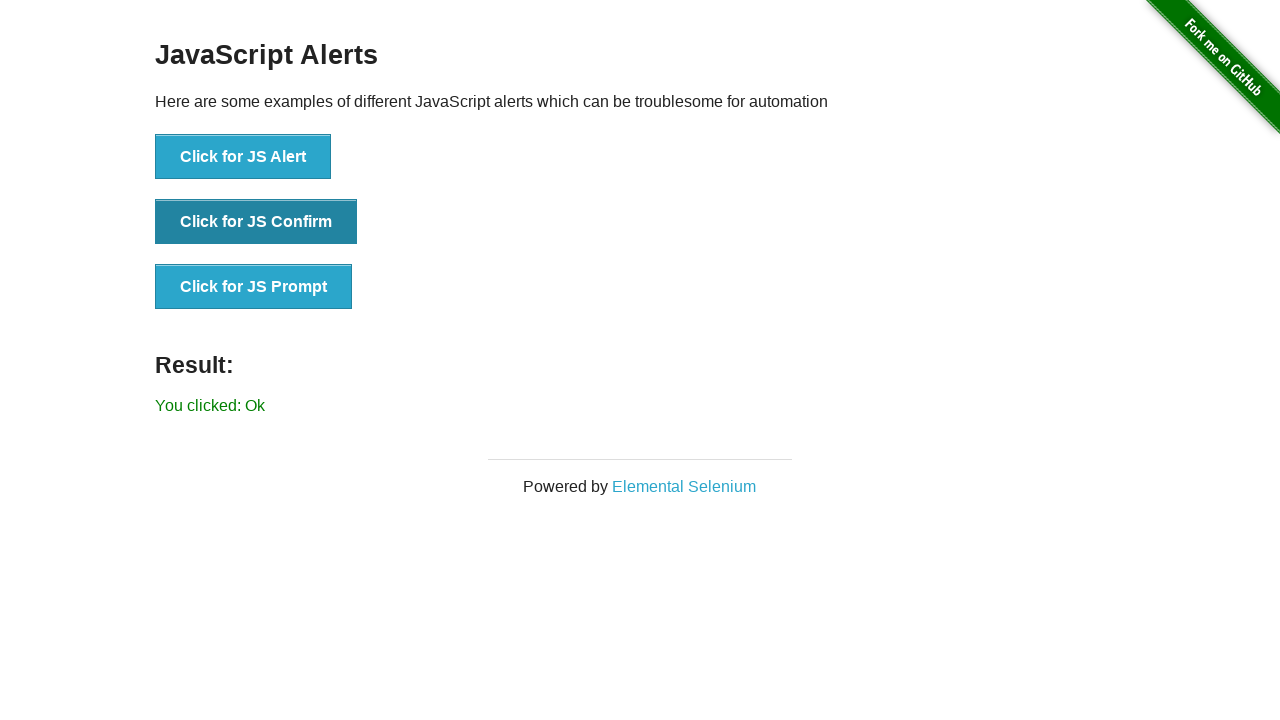

Retrieved result text after dismissing alert: 'You clicked: Ok'
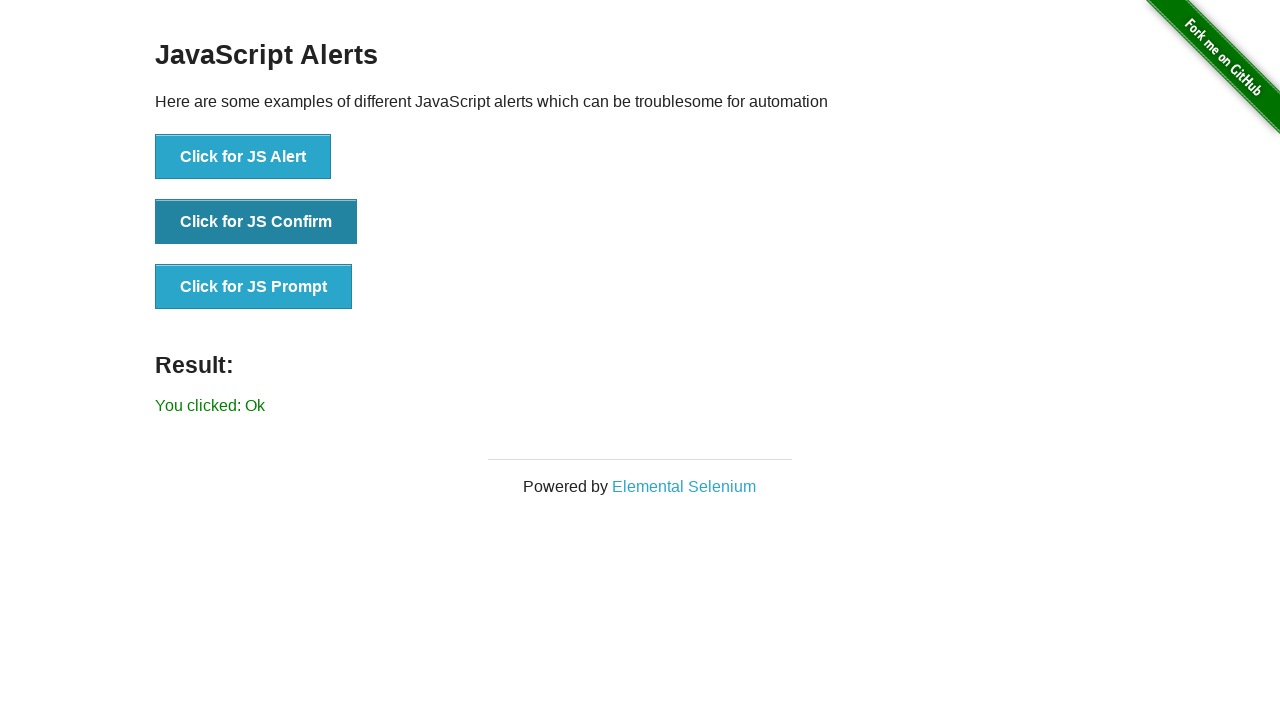

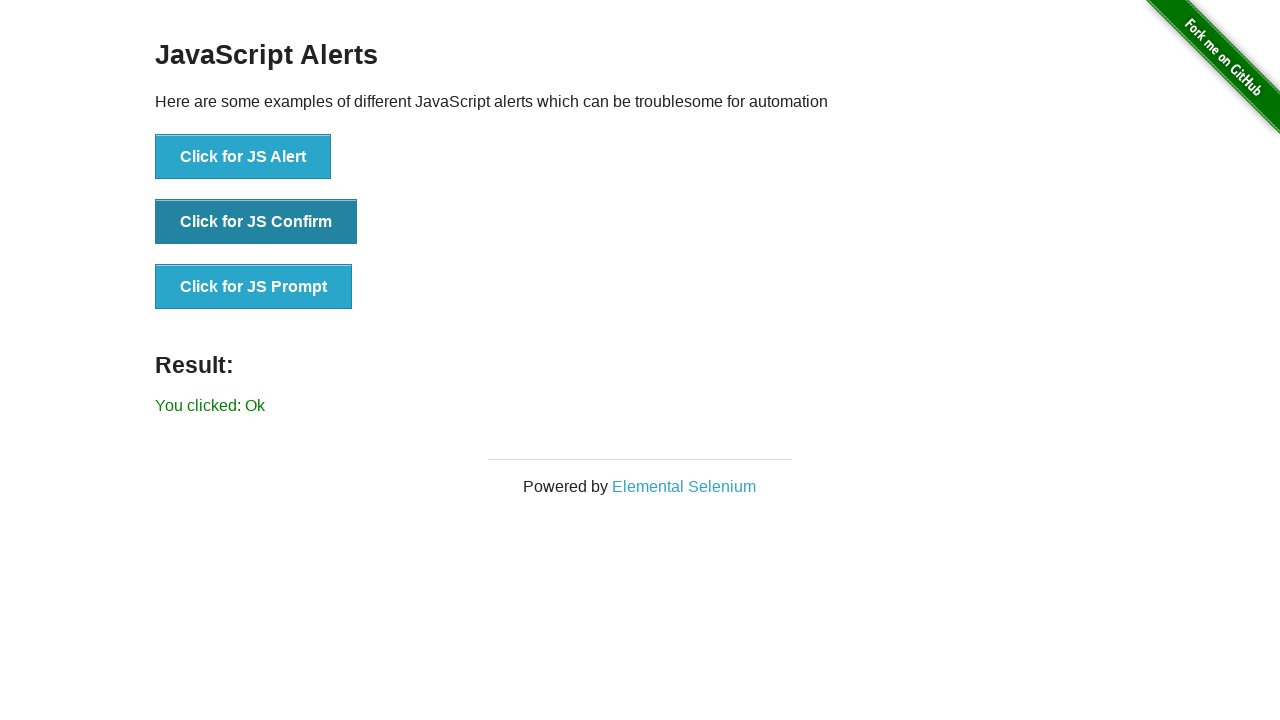